Tests JavaScript alert handling by clicking a button that triggers an alert and accepting it

Starting URL: https://the-internet.herokuapp.com/javascript_alerts

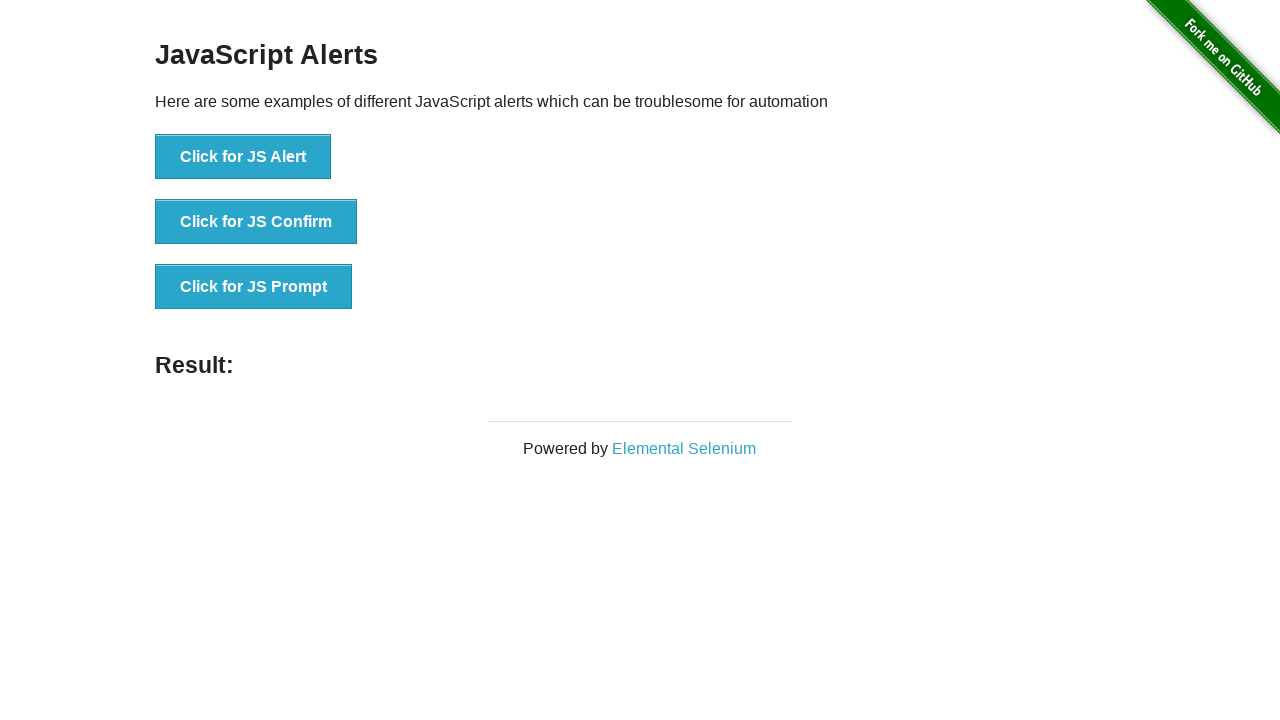

Set up dialog handler to accept alerts
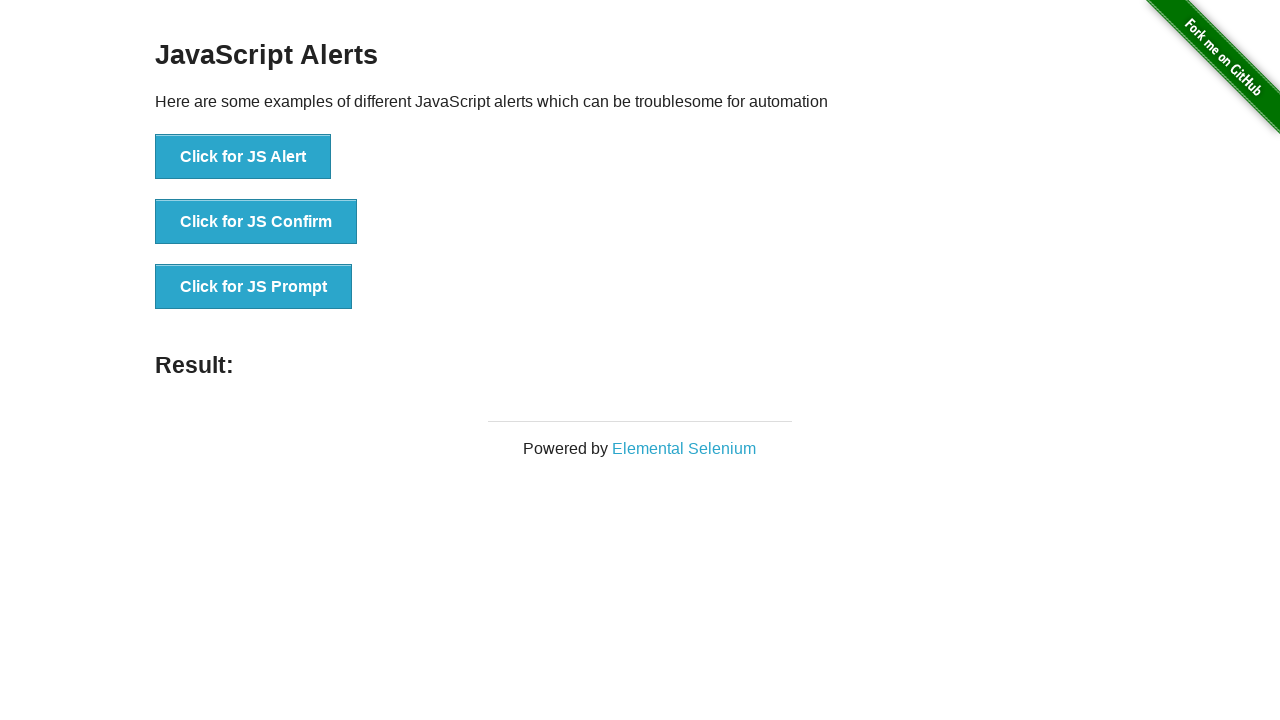

Clicked button to trigger JavaScript alert at (243, 157) on xpath=//button[text()='Click for JS Alert']
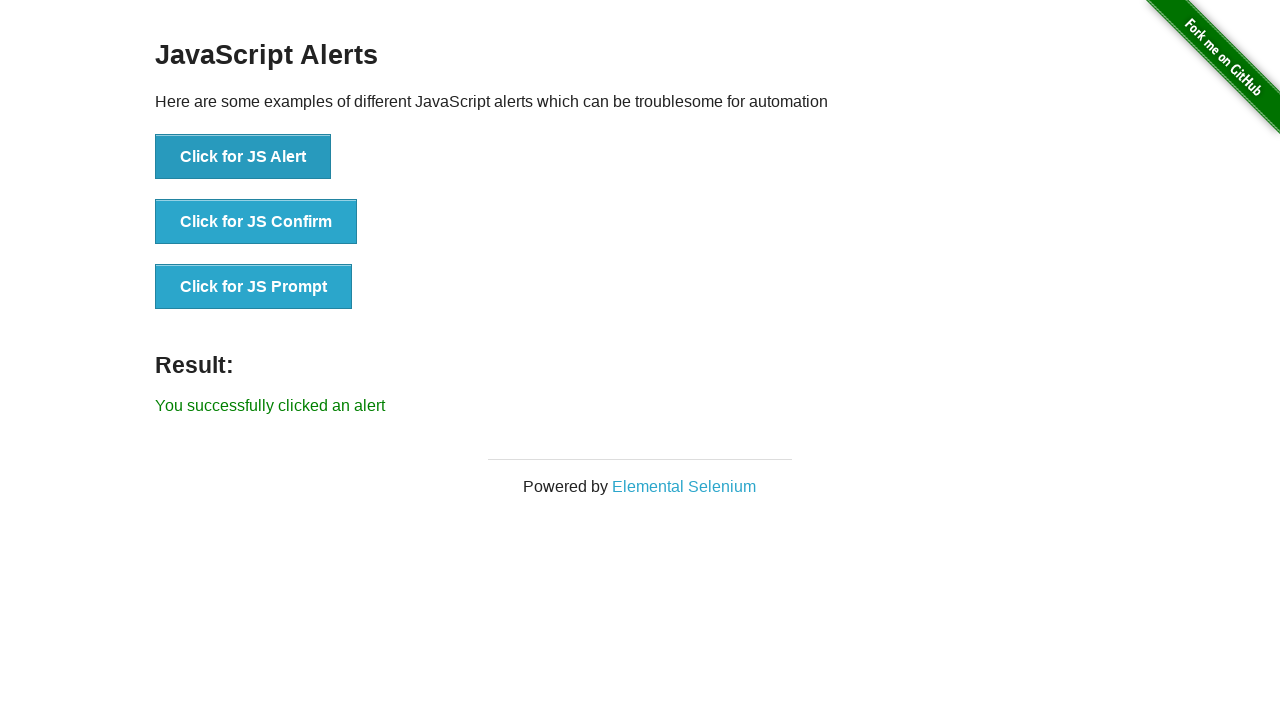

Waited for alert handling to complete
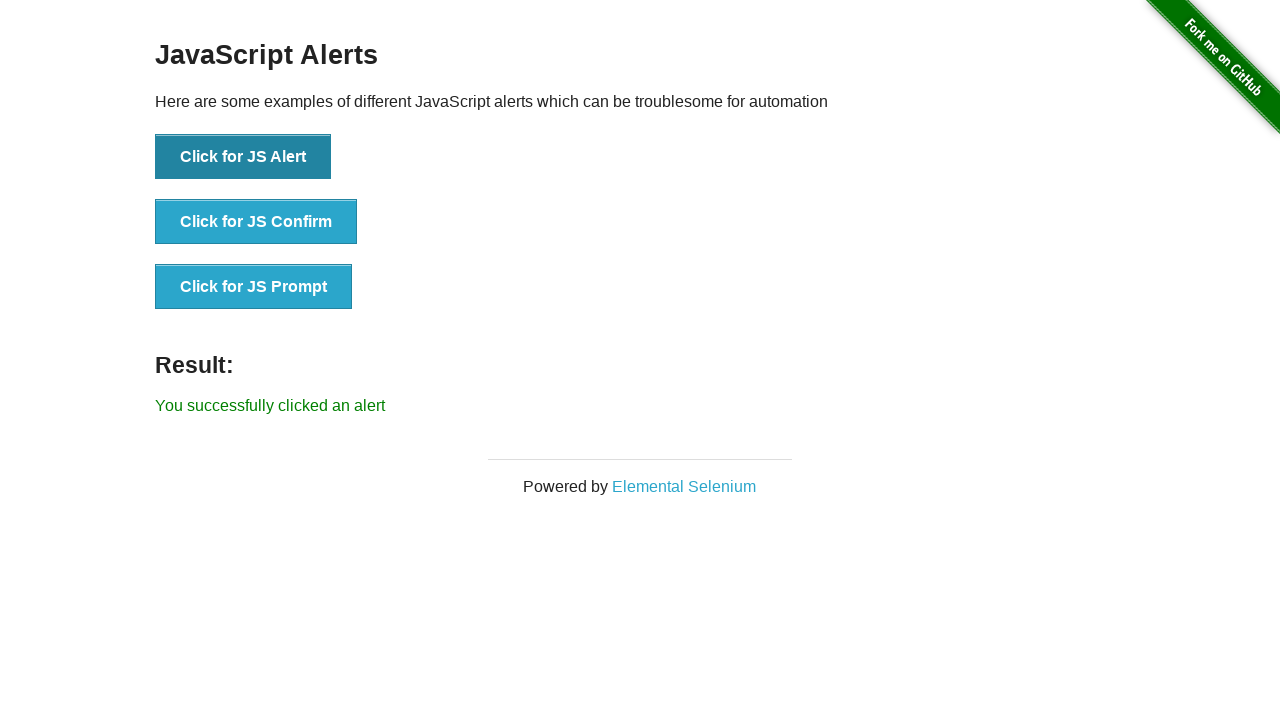

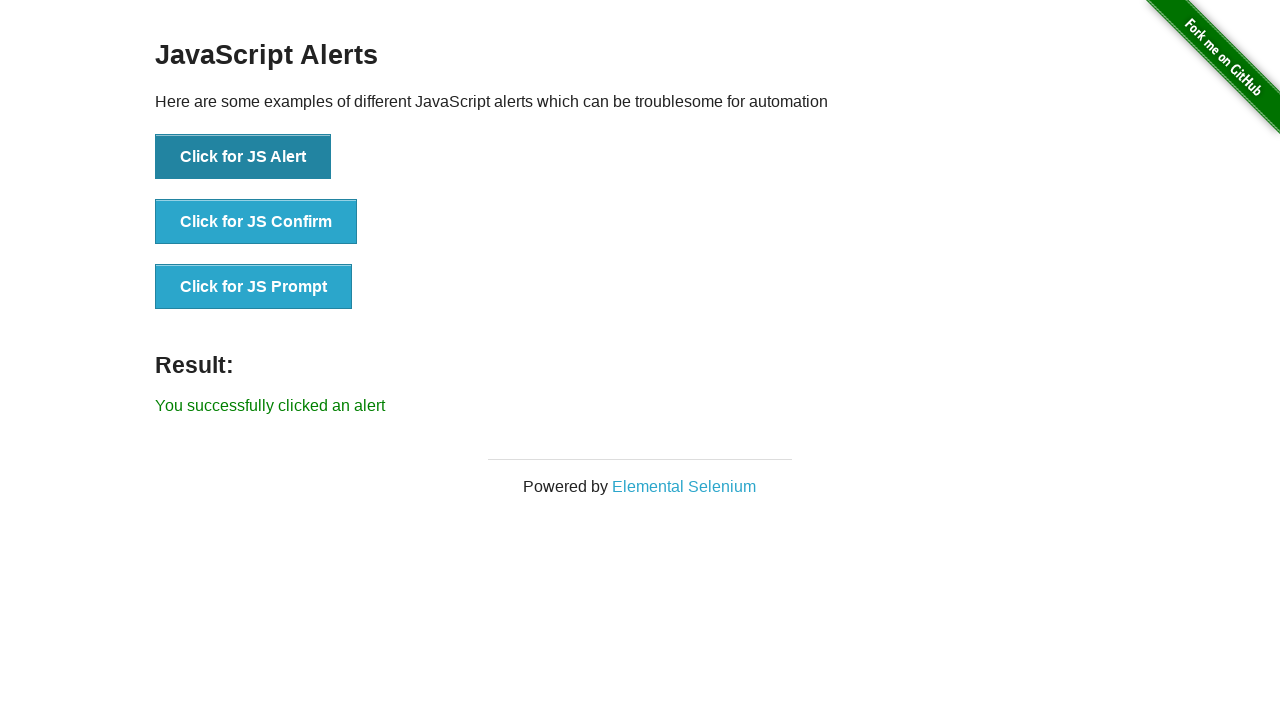